Tests JavaScript alert functionality by clicking the alert button, accepting it, and verifying the success message

Starting URL: http://practice.cydeo.com/javascript_alerts

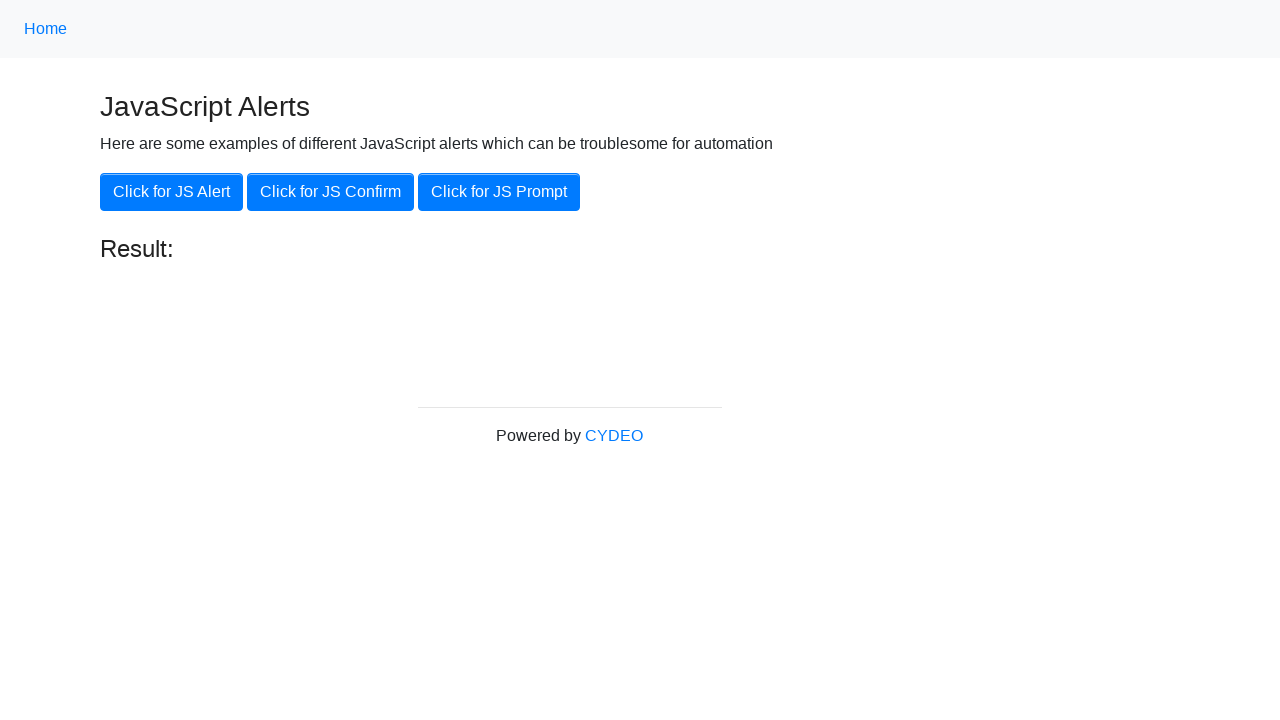

Clicked the 'Click for JS Alert' button at (172, 192) on xpath=//button[@class='btn btn-primary']
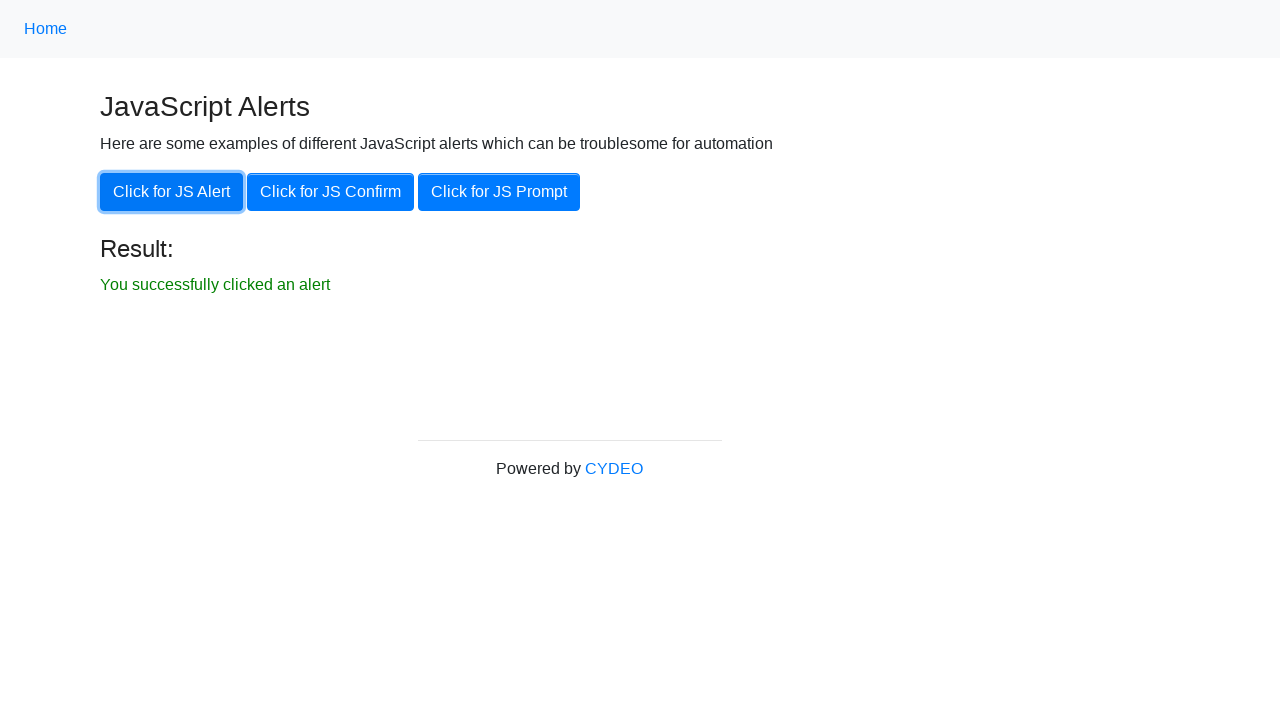

Set up dialog handler to accept JavaScript alert
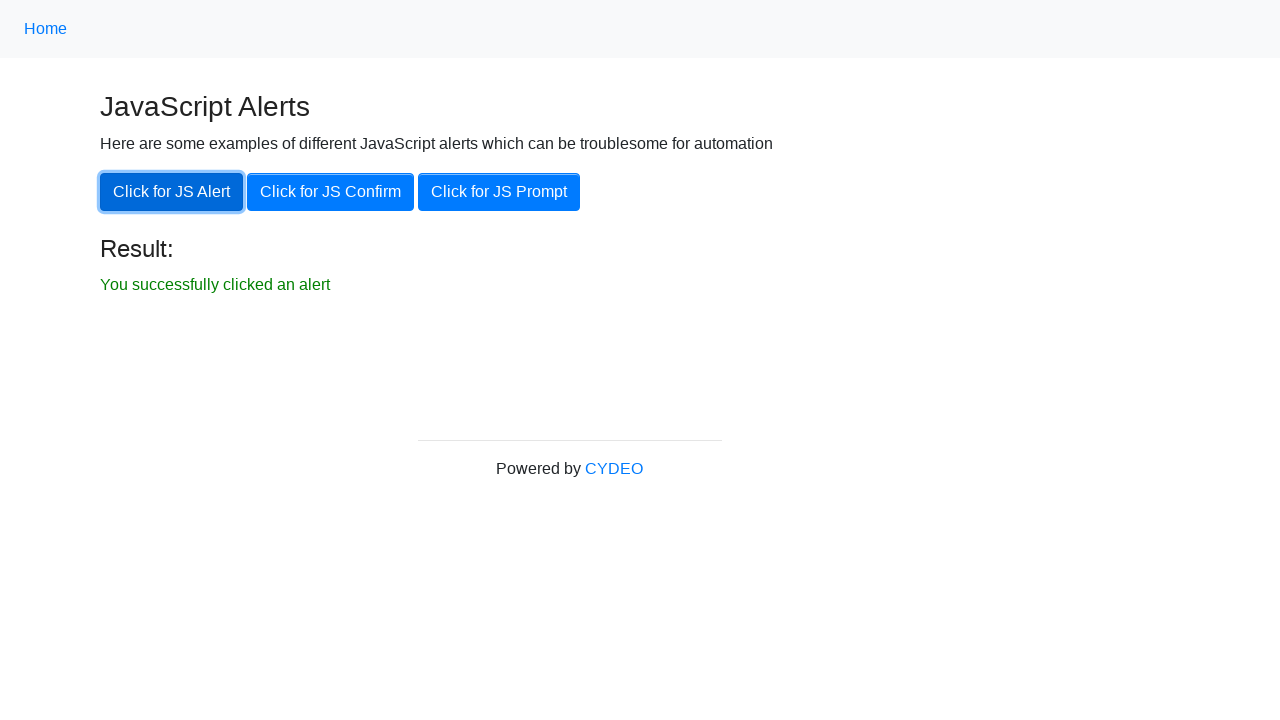

Waited for result element to appear
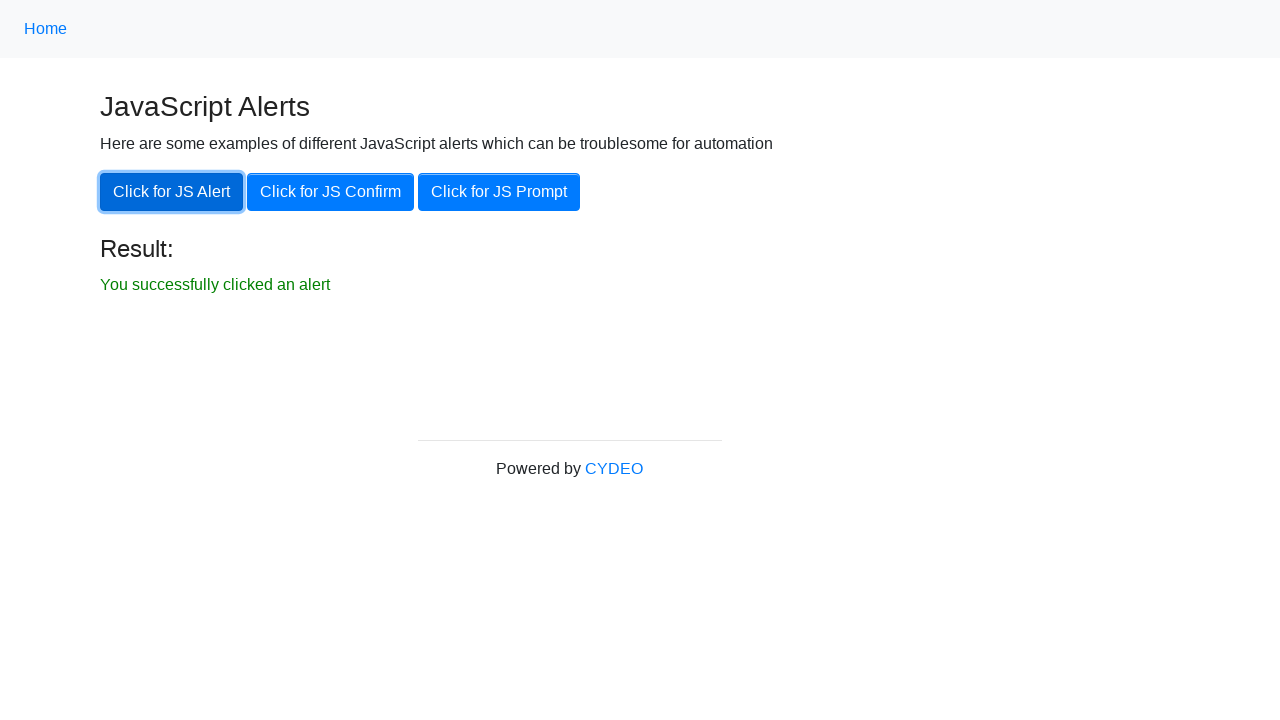

Located the result element
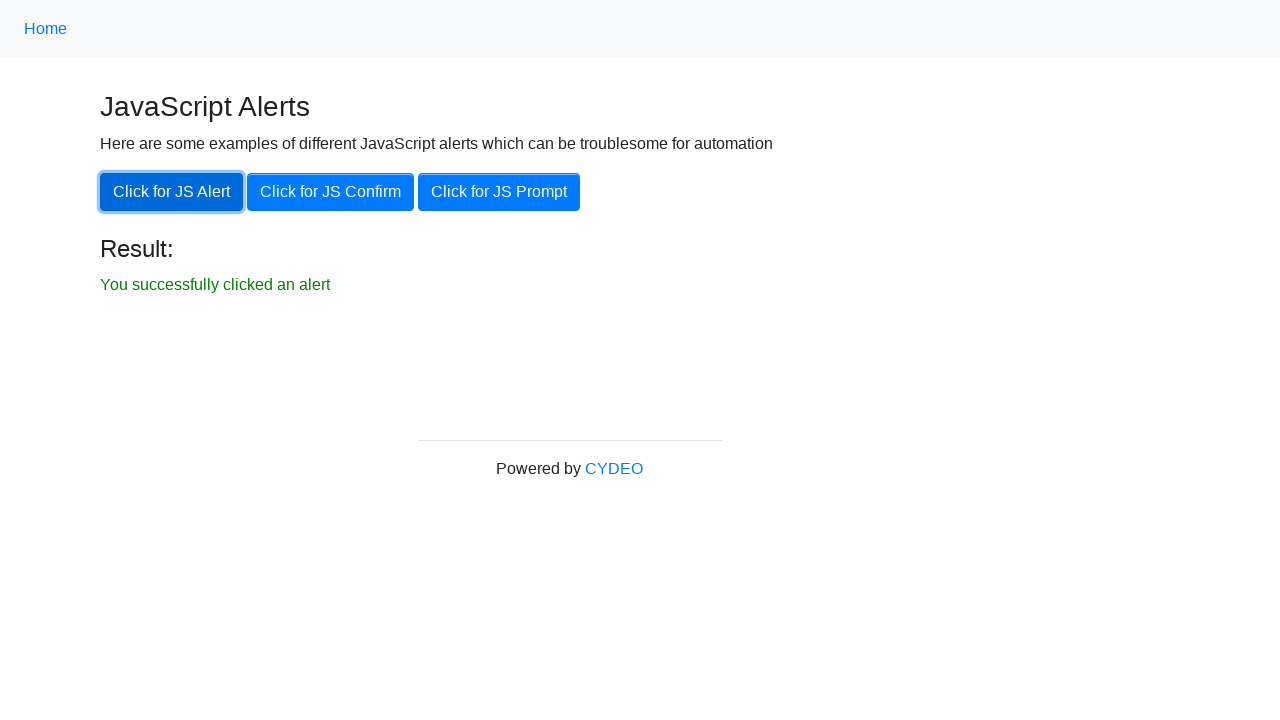

Verified result element is visible
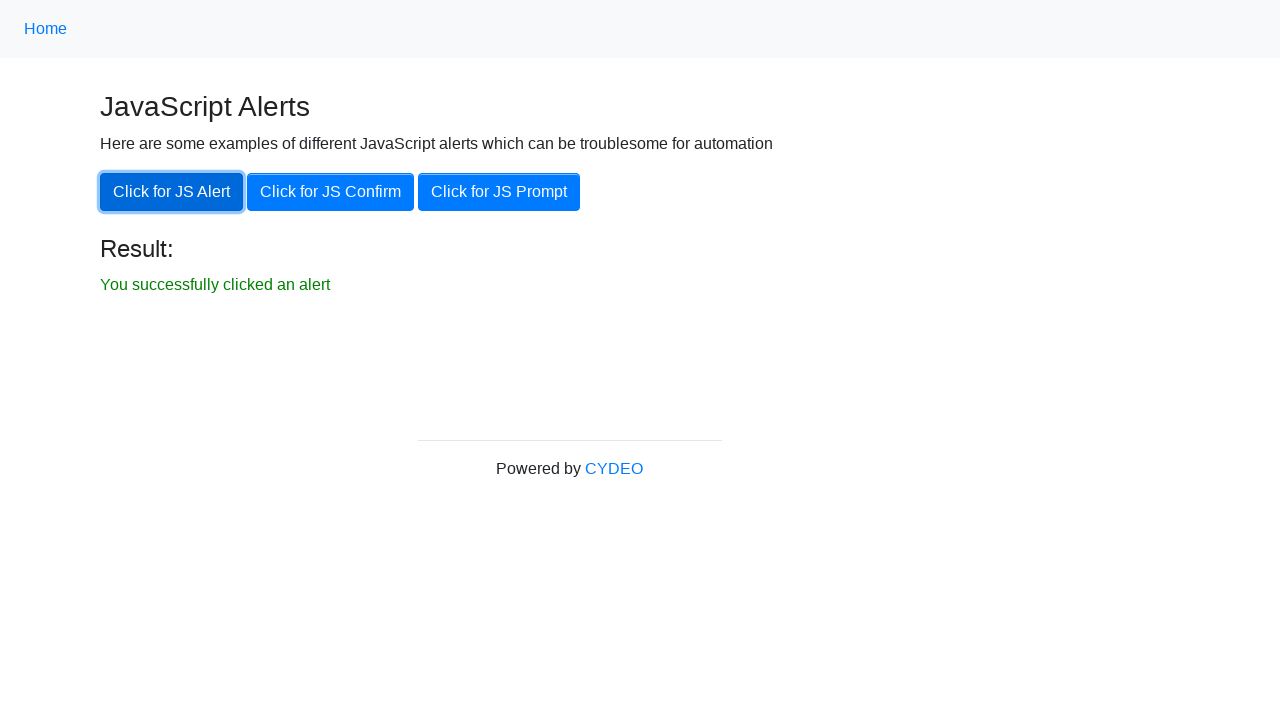

Verified result text matches expected message: 'You successfully clicked an alert'
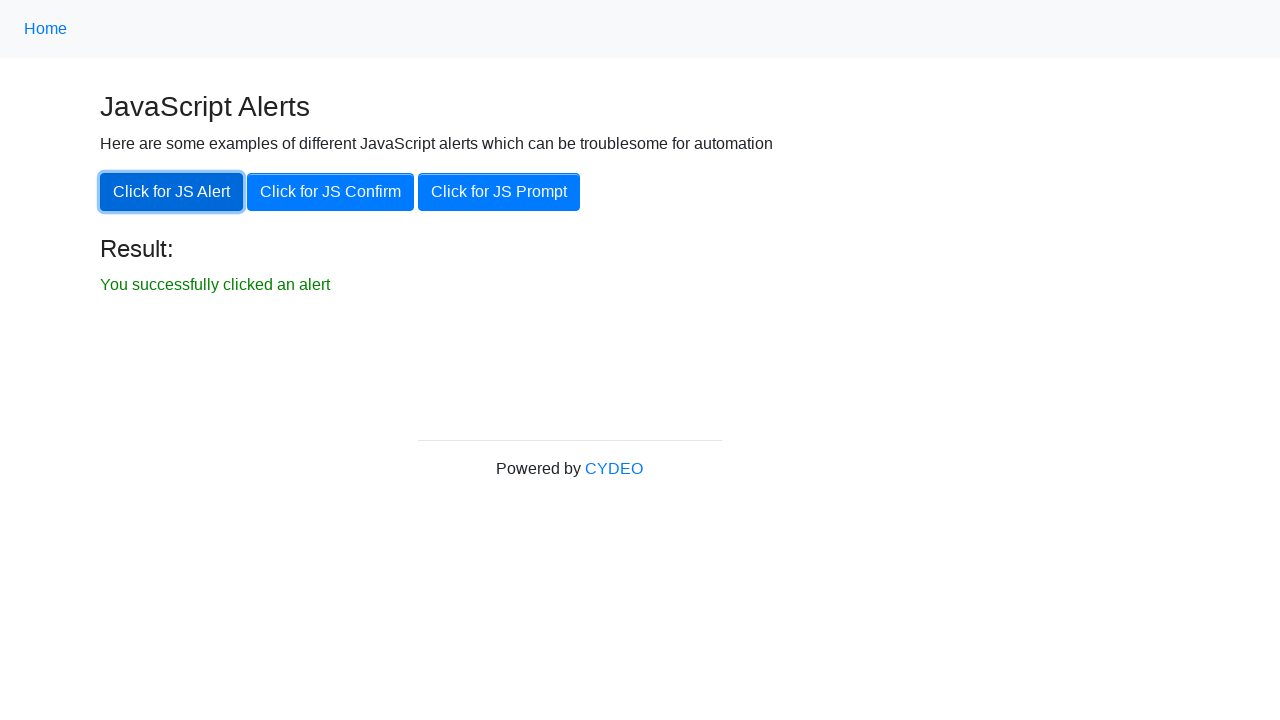

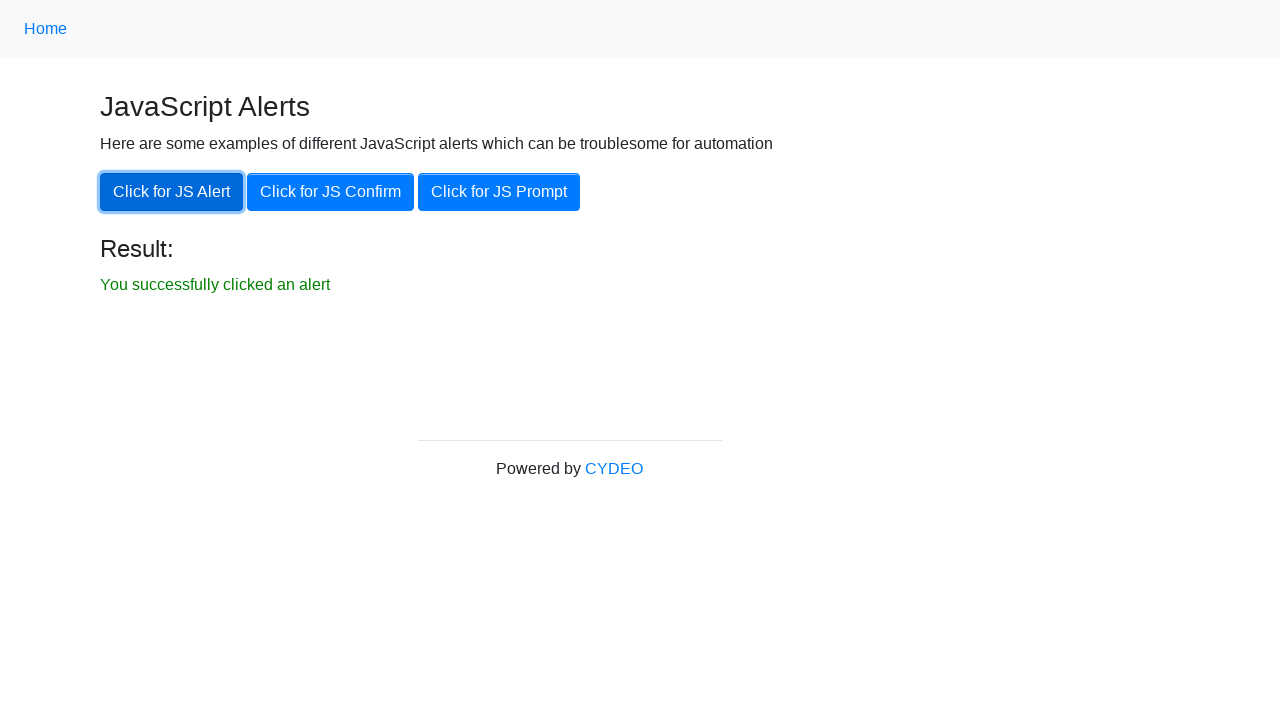